Tests contact form validation with invalid data by entering an invalid email format and verifying the appropriate error message appears.

Starting URL: http://jupiter.cloud.planittesting.com

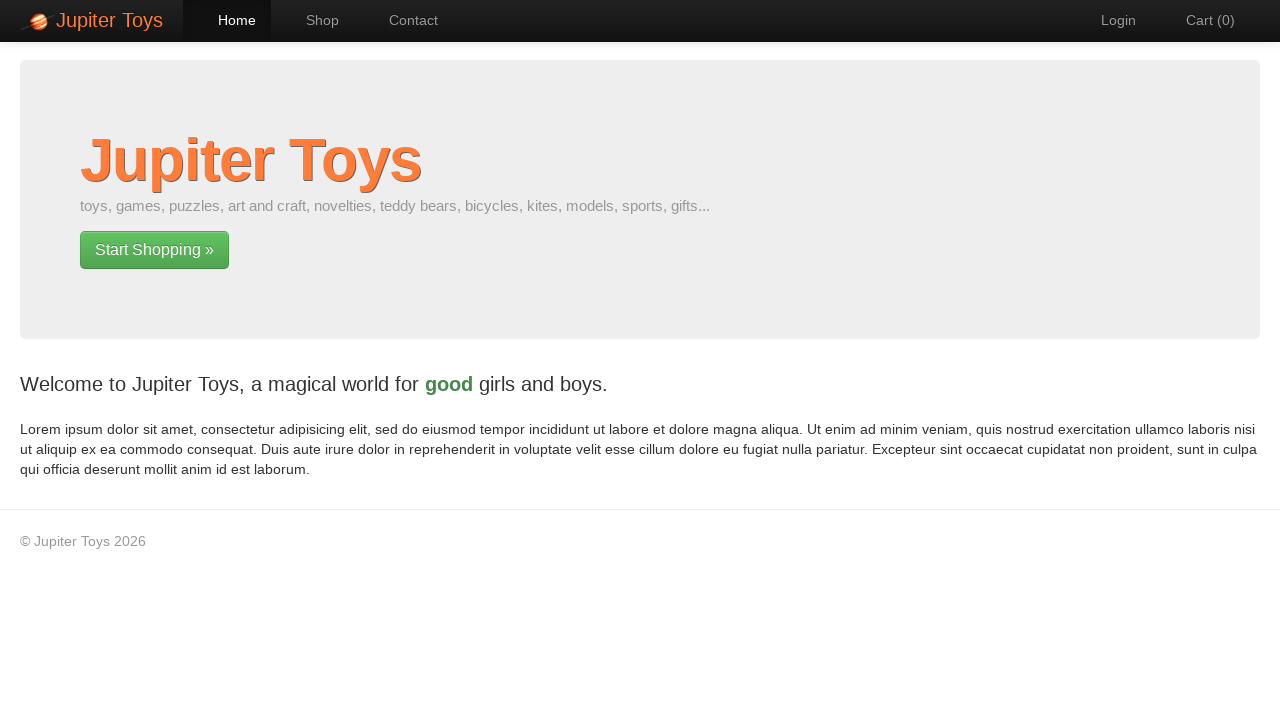

Clicked navigation link to contact page at (404, 20) on #nav-contact
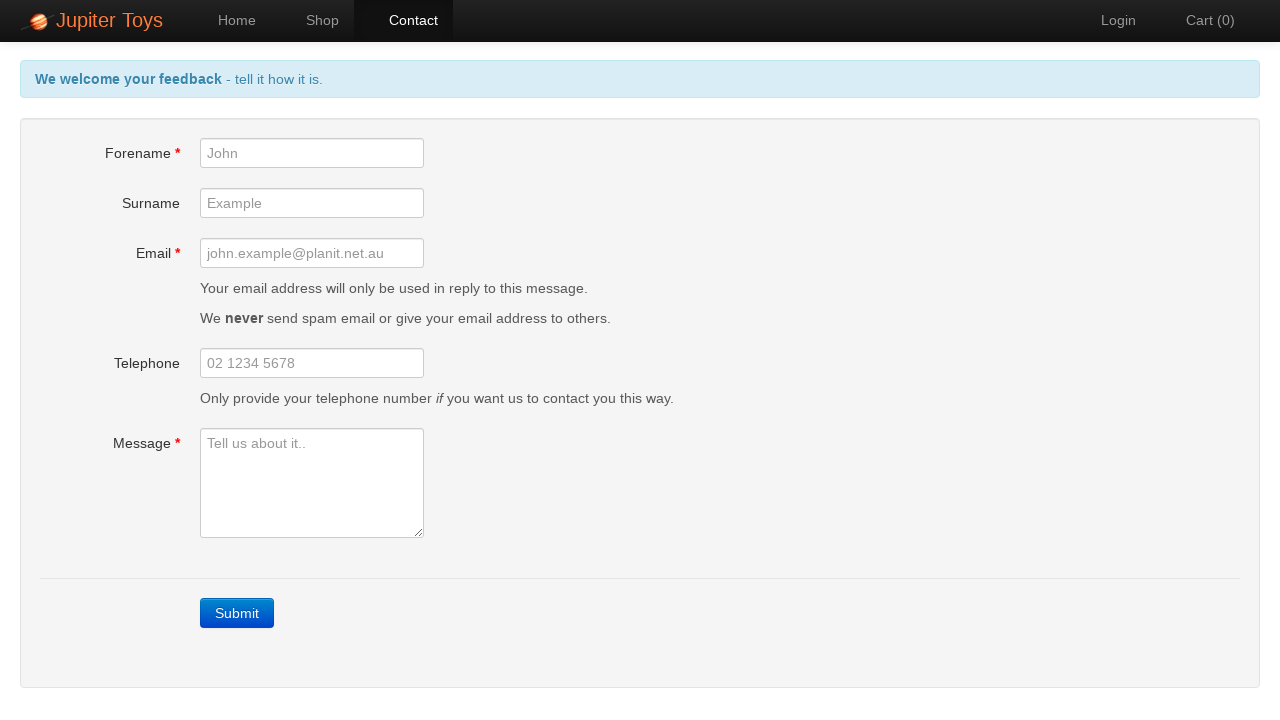

Contact form submit button loaded
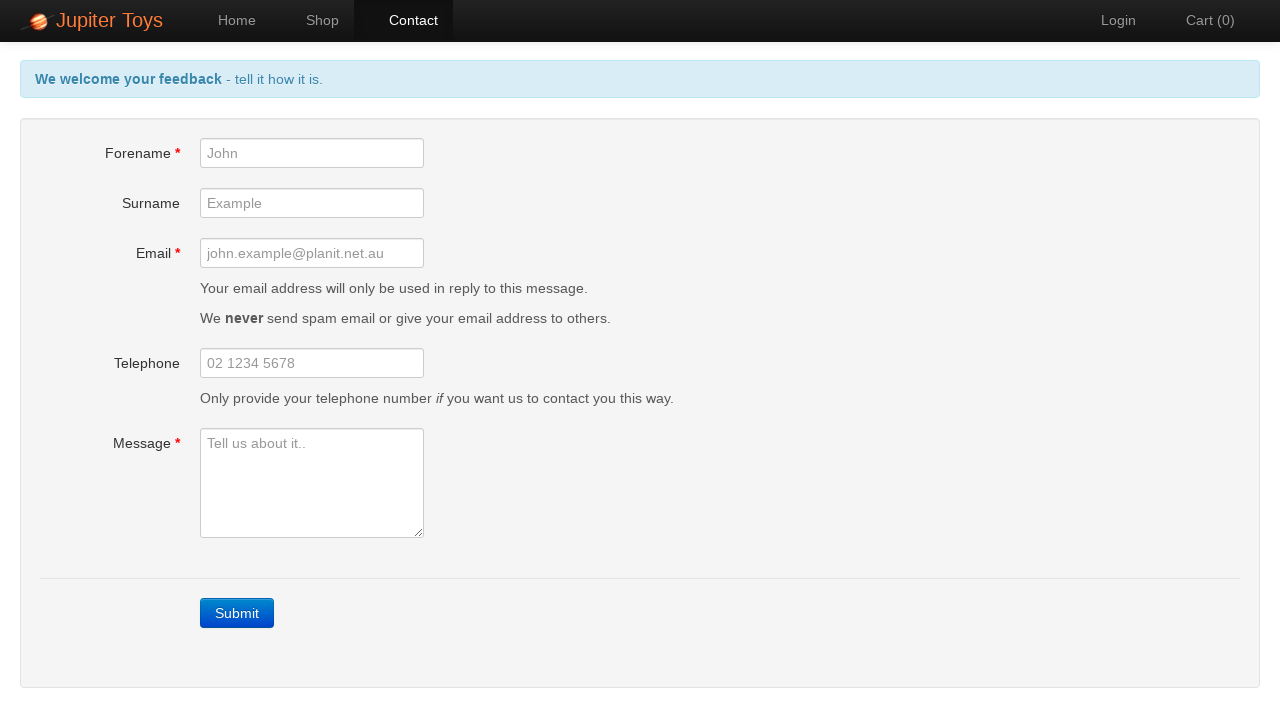

Filled forename field with empty value on #forename
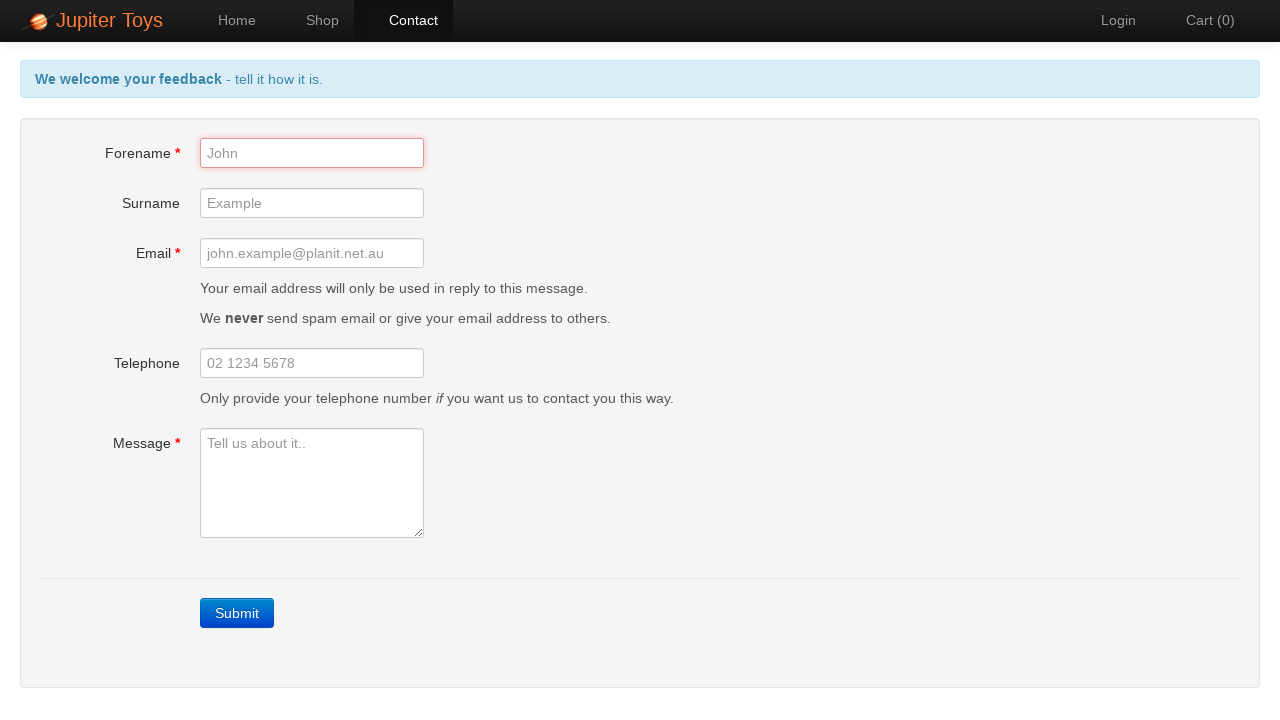

Filled email field with invalid email format 'invalid.email.format' on #email
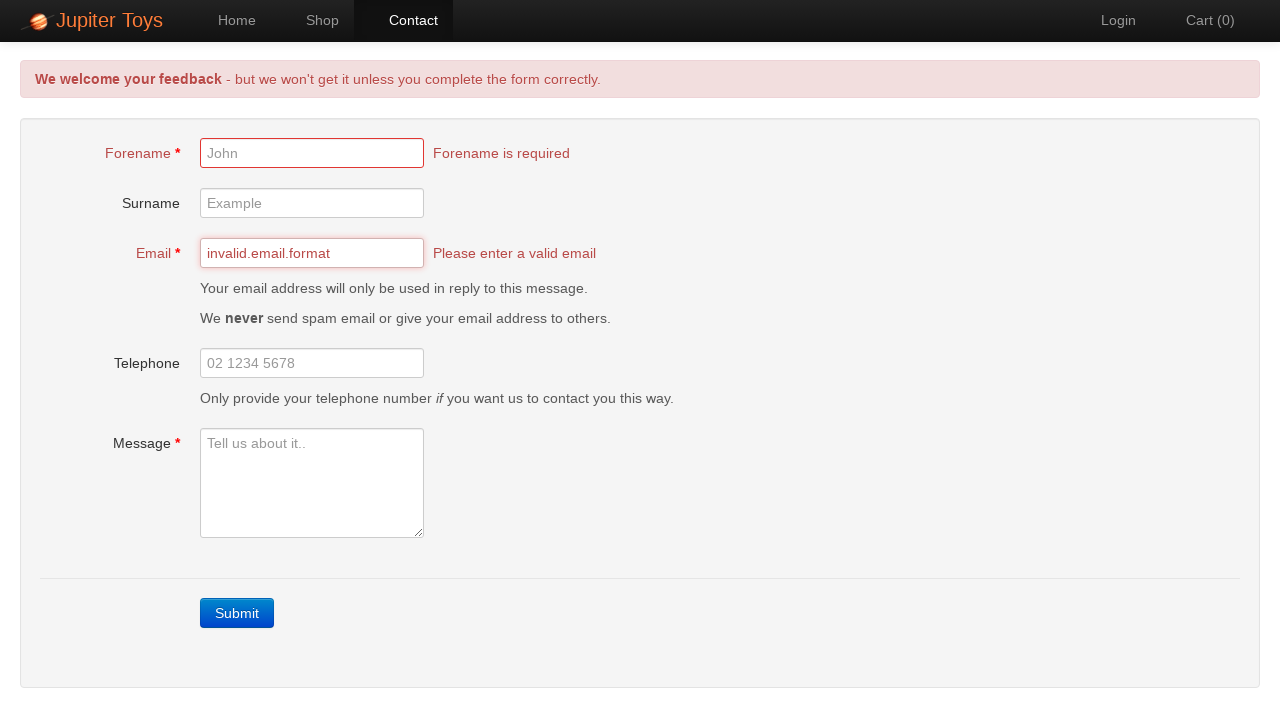

Filled message field with empty value on #message
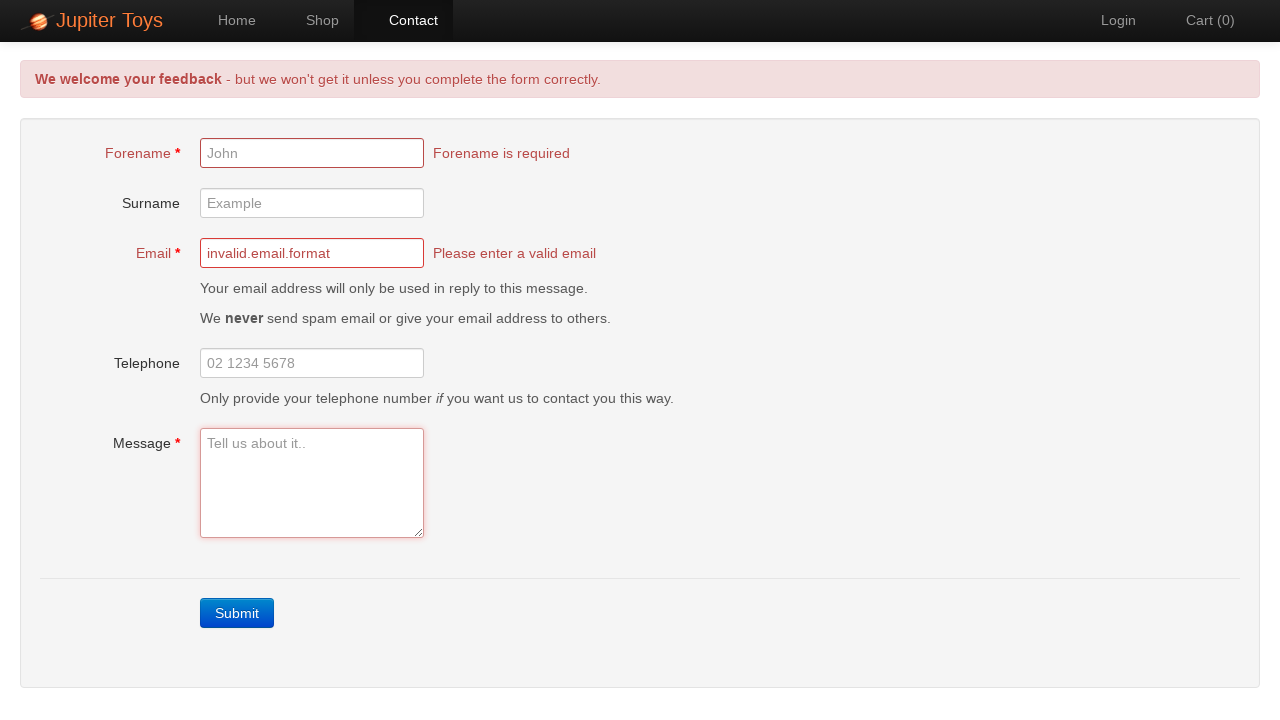

Clicked outside form fields to trigger validation at (400, 200) on body
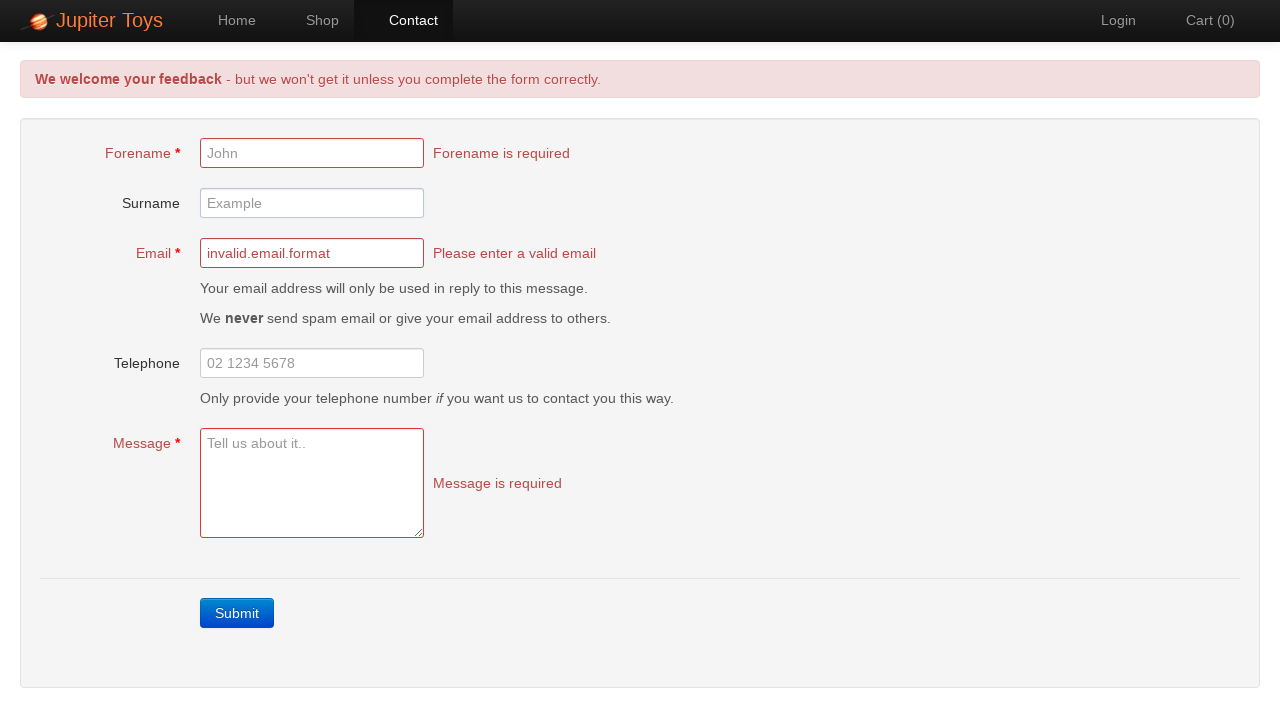

Email validation error message appeared
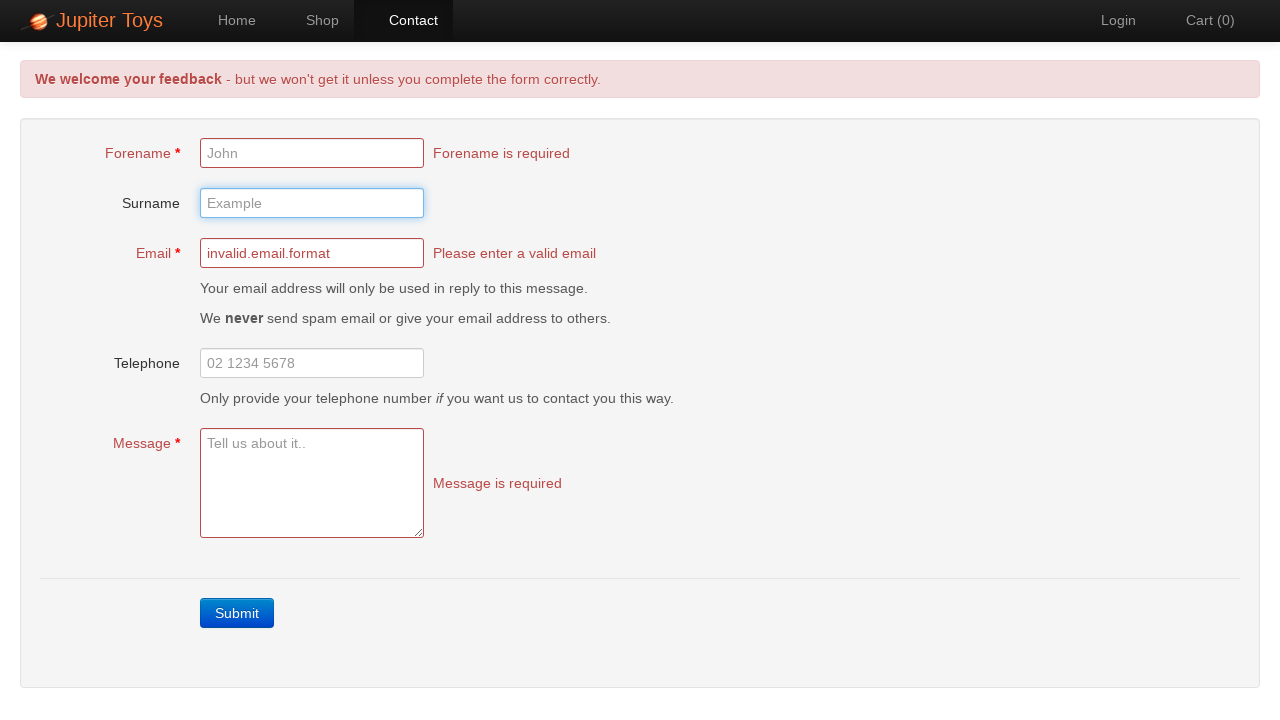

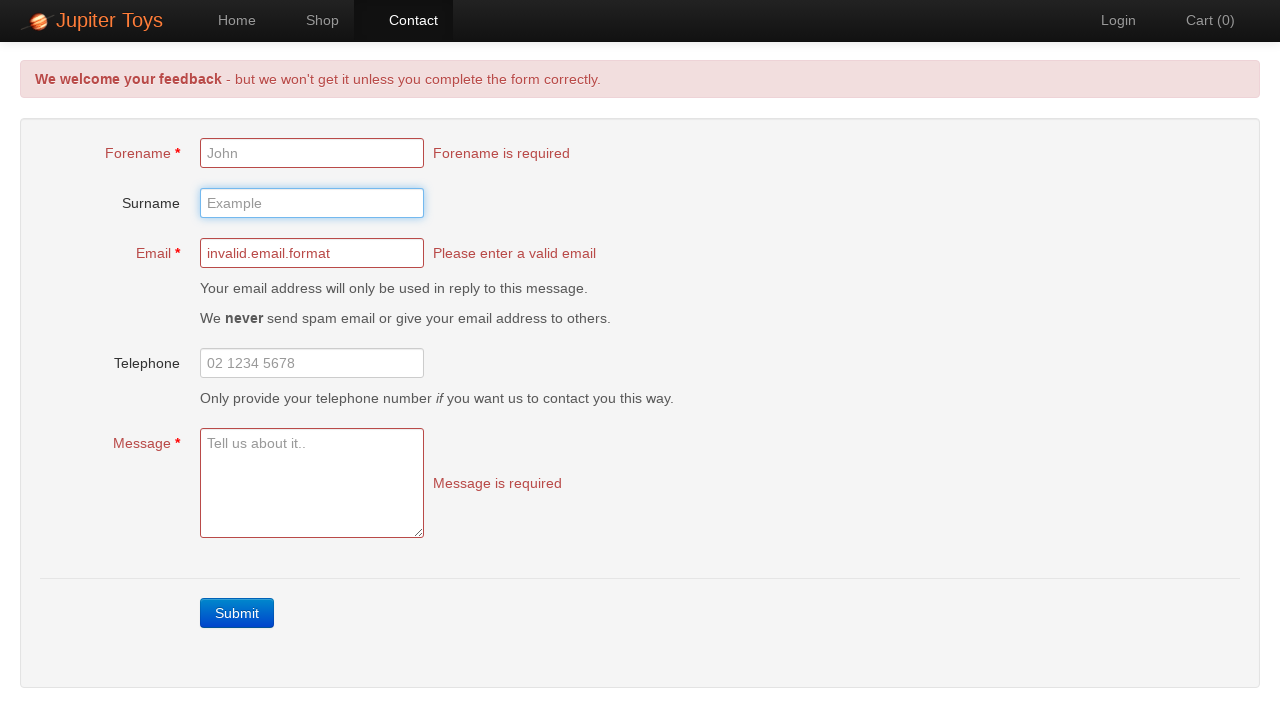